Navigates to Wise Quarter website and verifies that the page title contains "Wise Quarter"

Starting URL: https://wisequarter.com

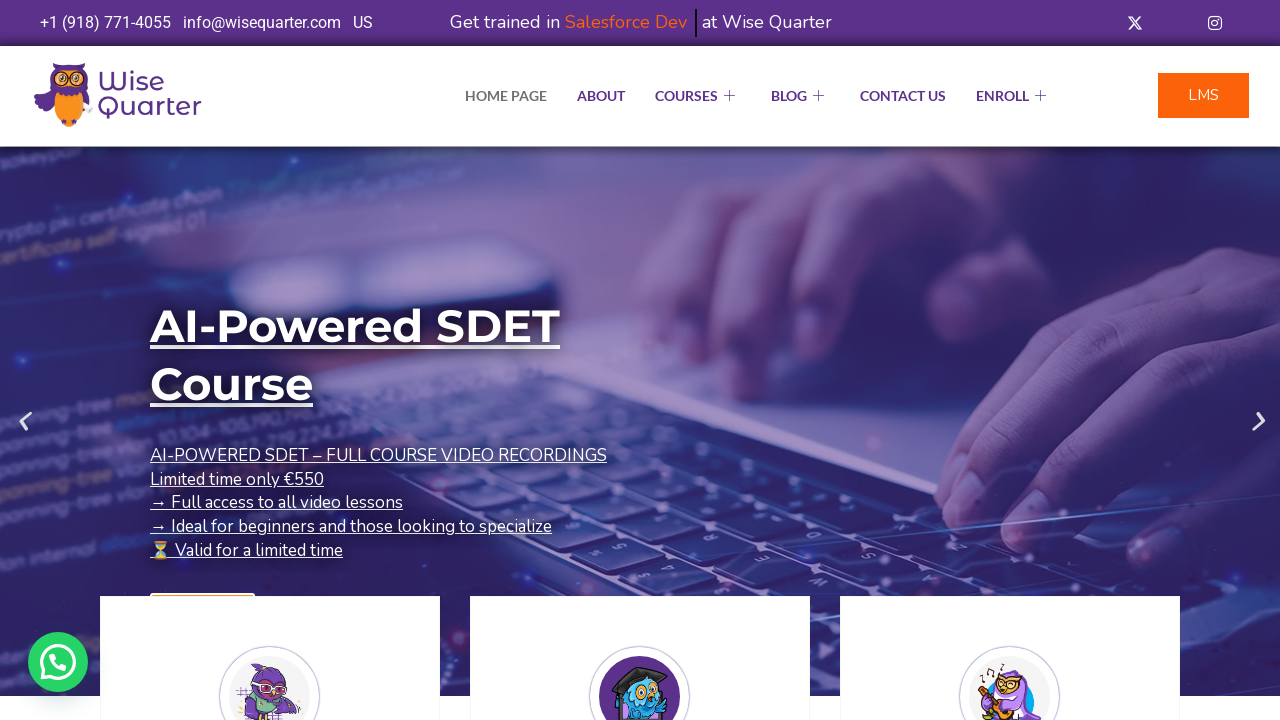

Retrieved page title
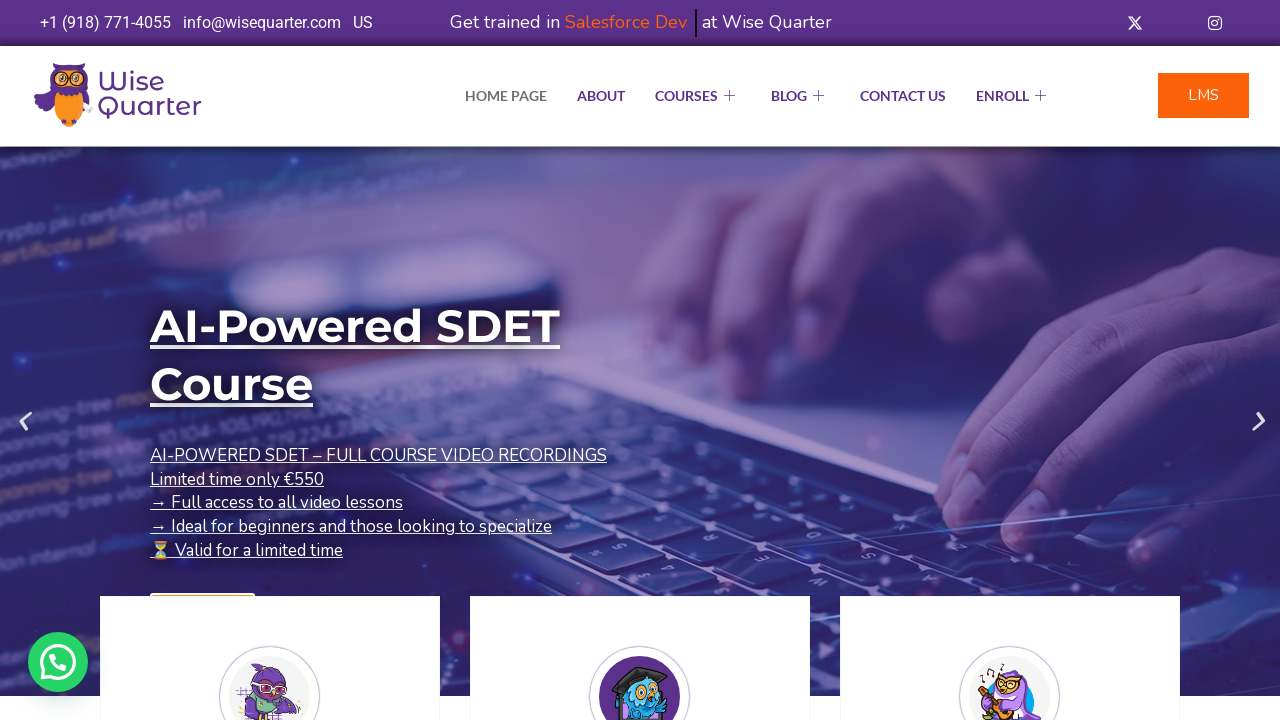

Verified page title contains 'Wise Quarter'
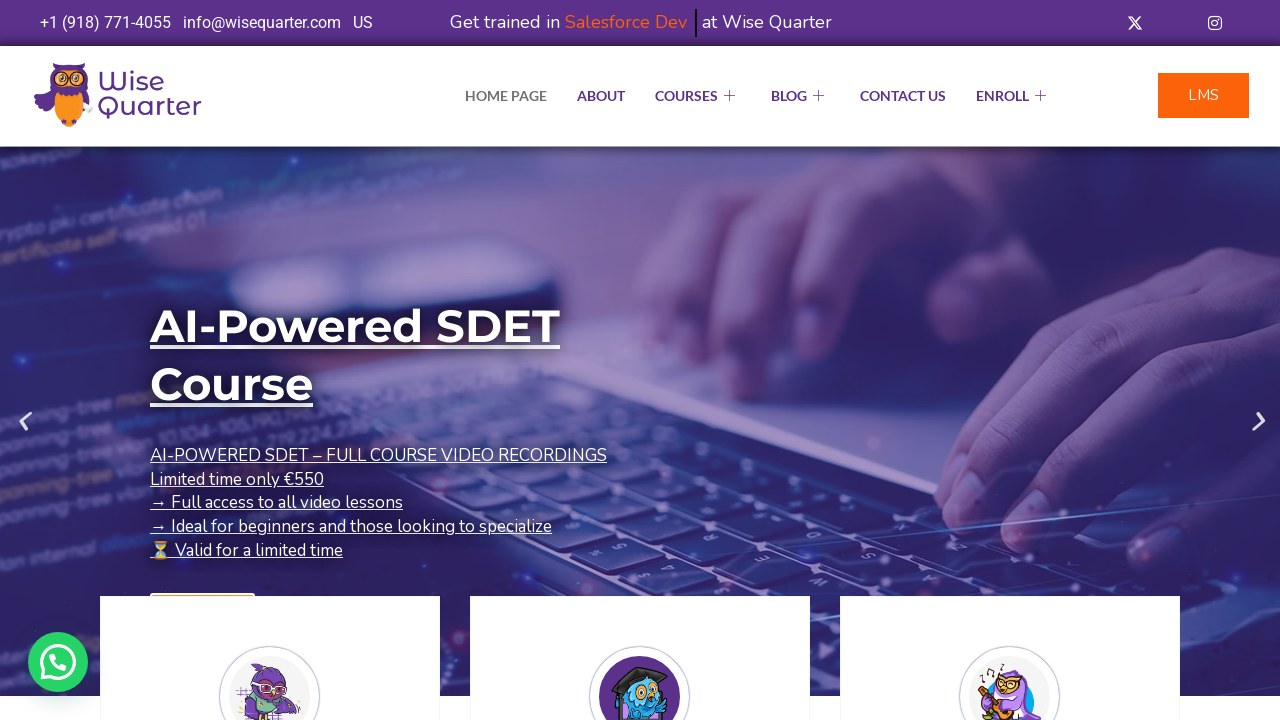

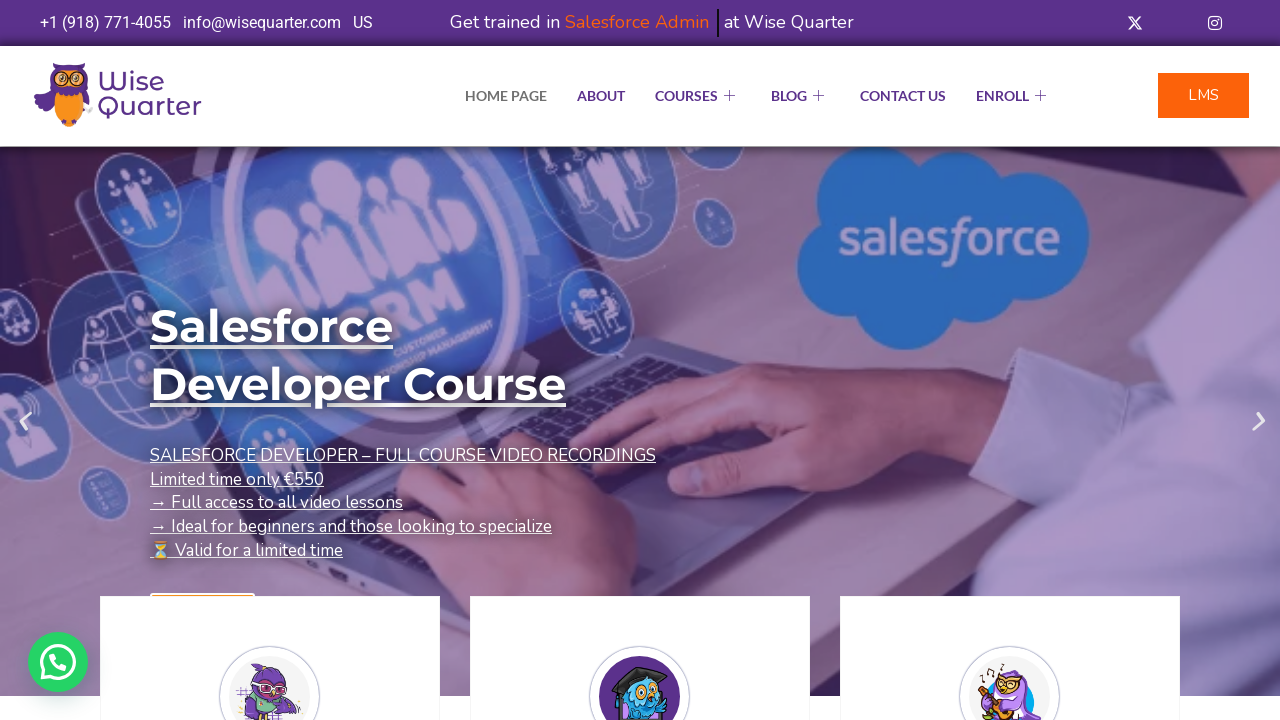